Switches to an iframe, verifies the heading content inside, and switches back to default content

Starting URL: https://demoqa.com/frames

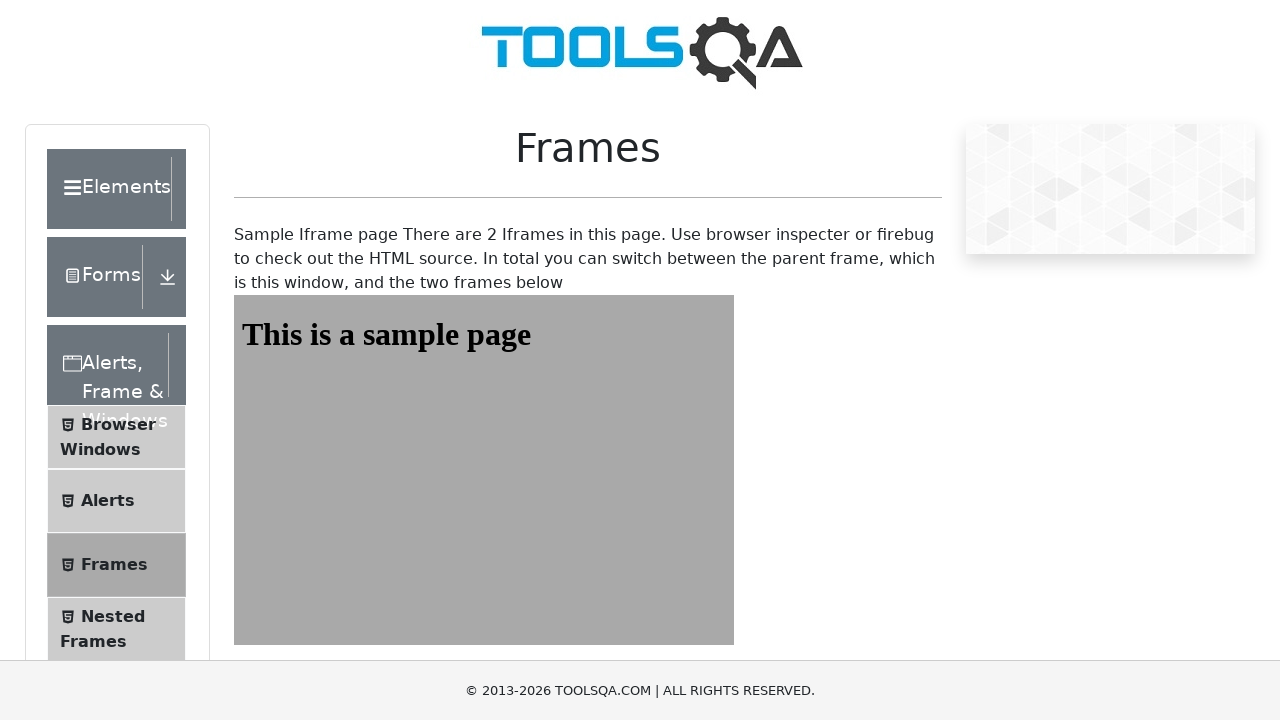

Navigated to frames demo page
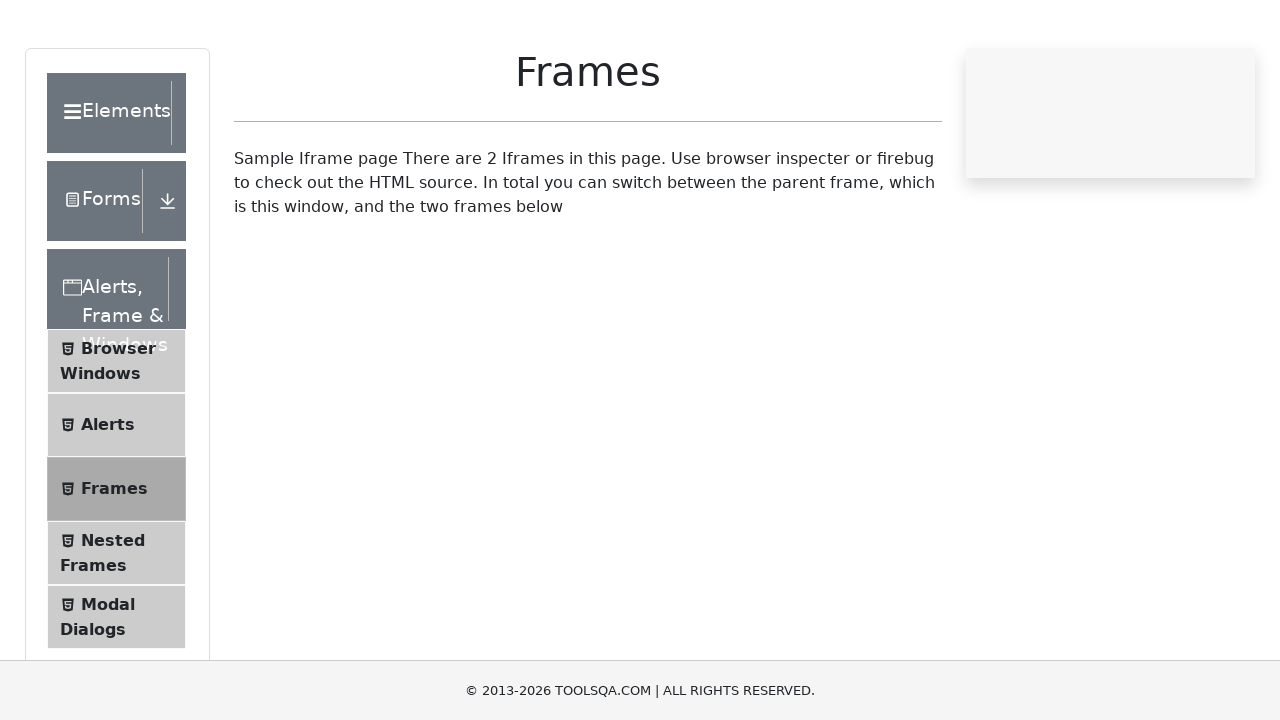

Located iframe element with id 'frame2'
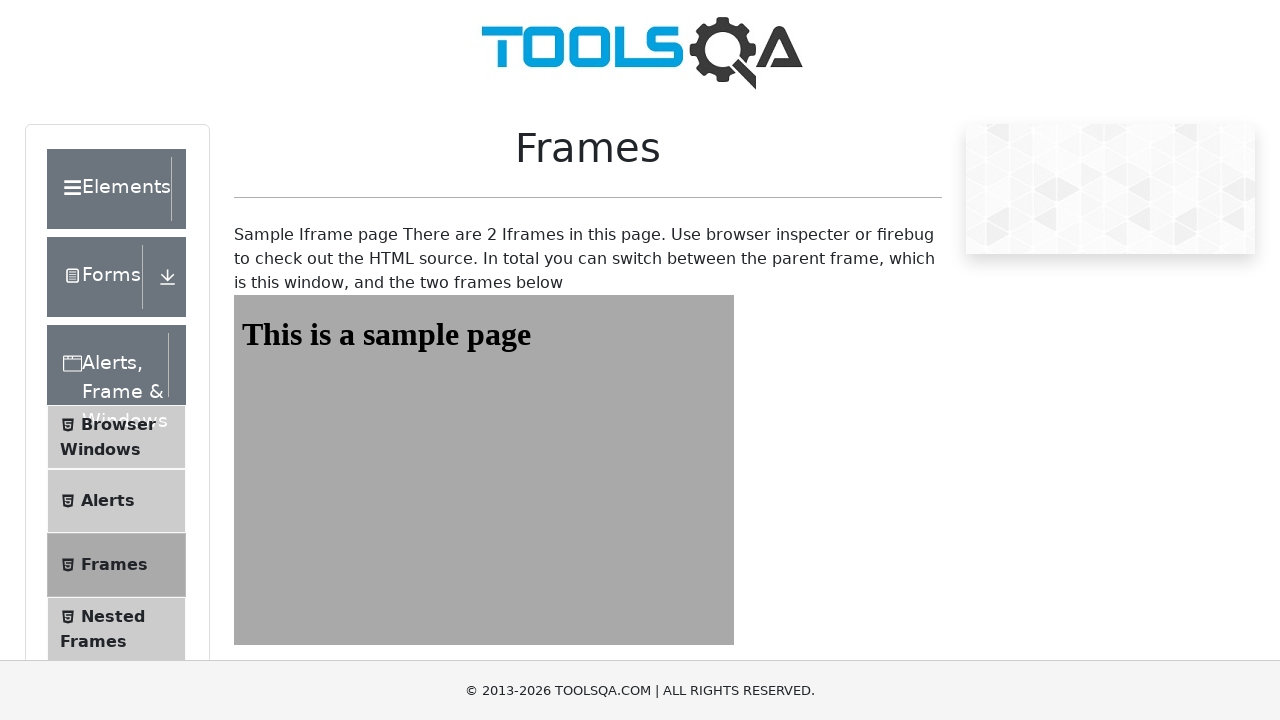

Retrieved heading text content from inside the iframe
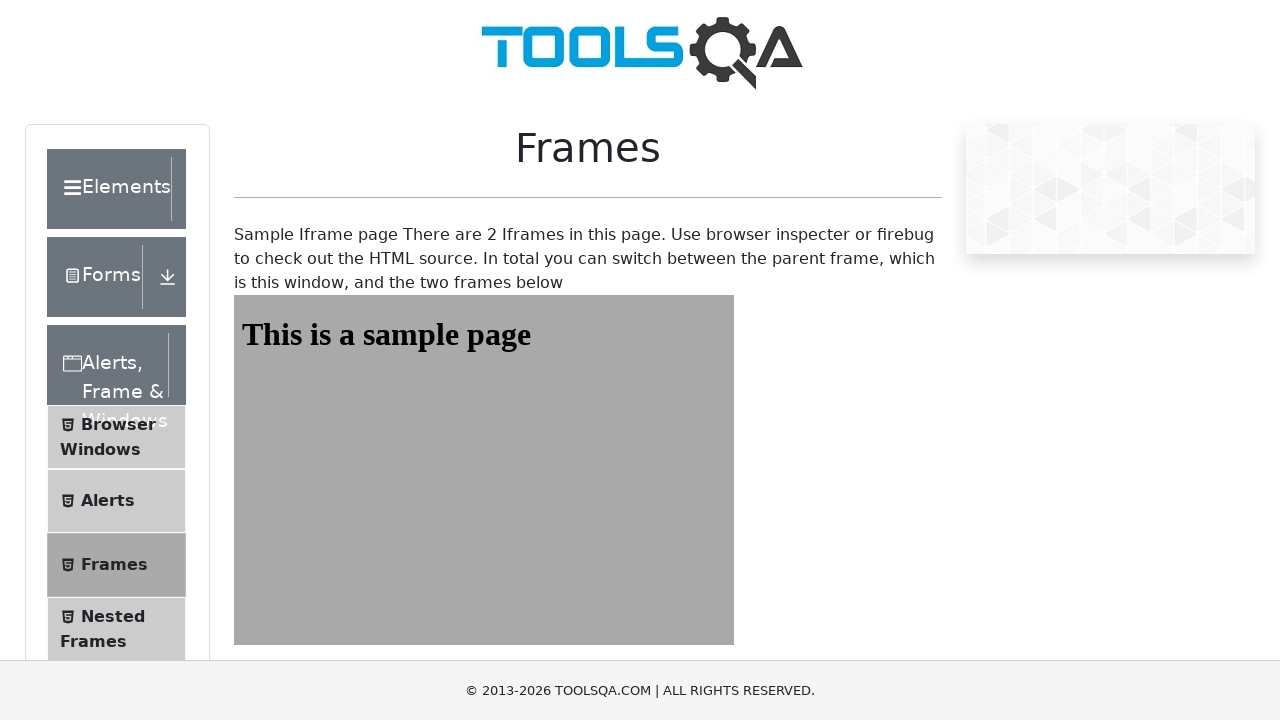

Verified heading contains expected text 'This is a sample page'
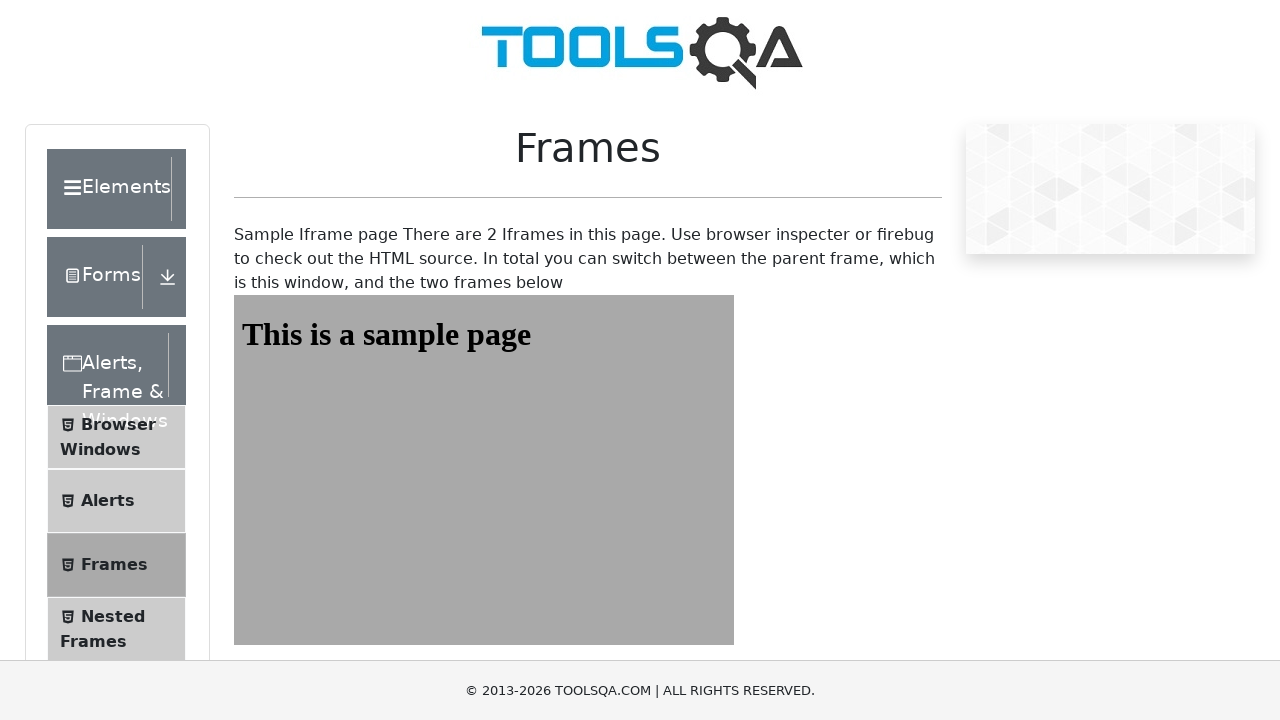

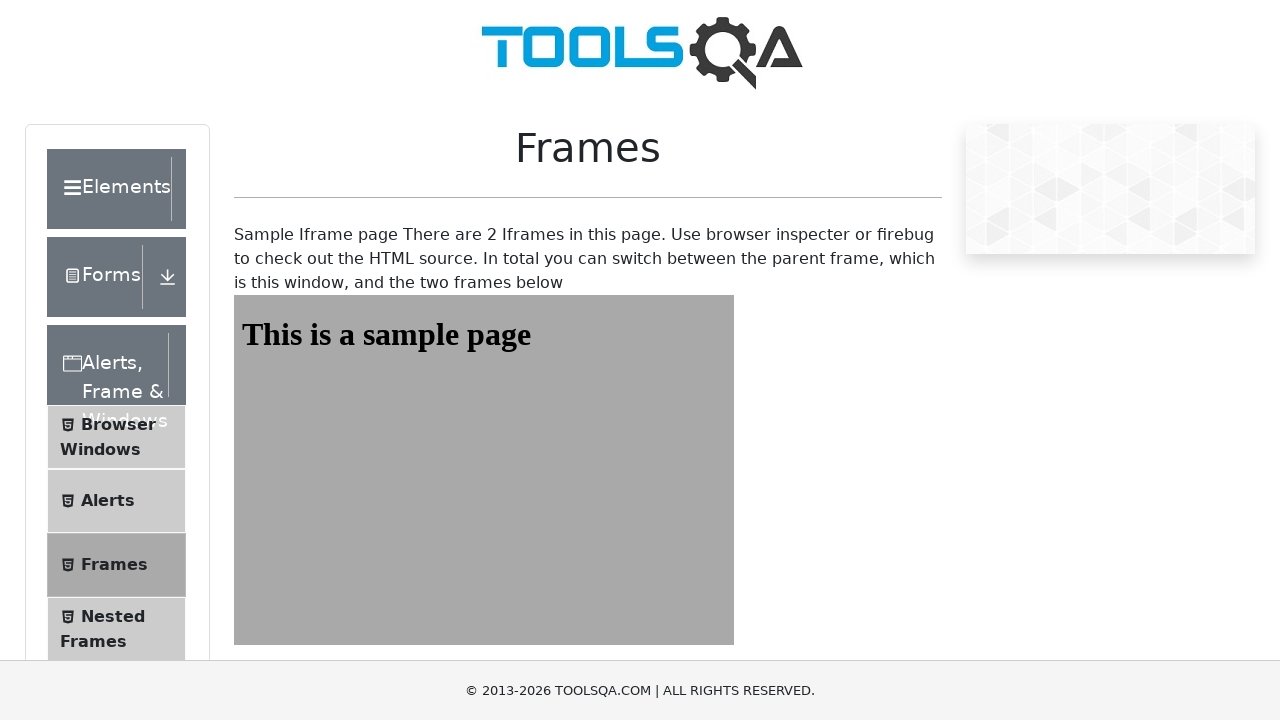